Tests Python.org search functionality by entering "pycon" in the search box and verifying results are returned

Starting URL: https://www.python.org

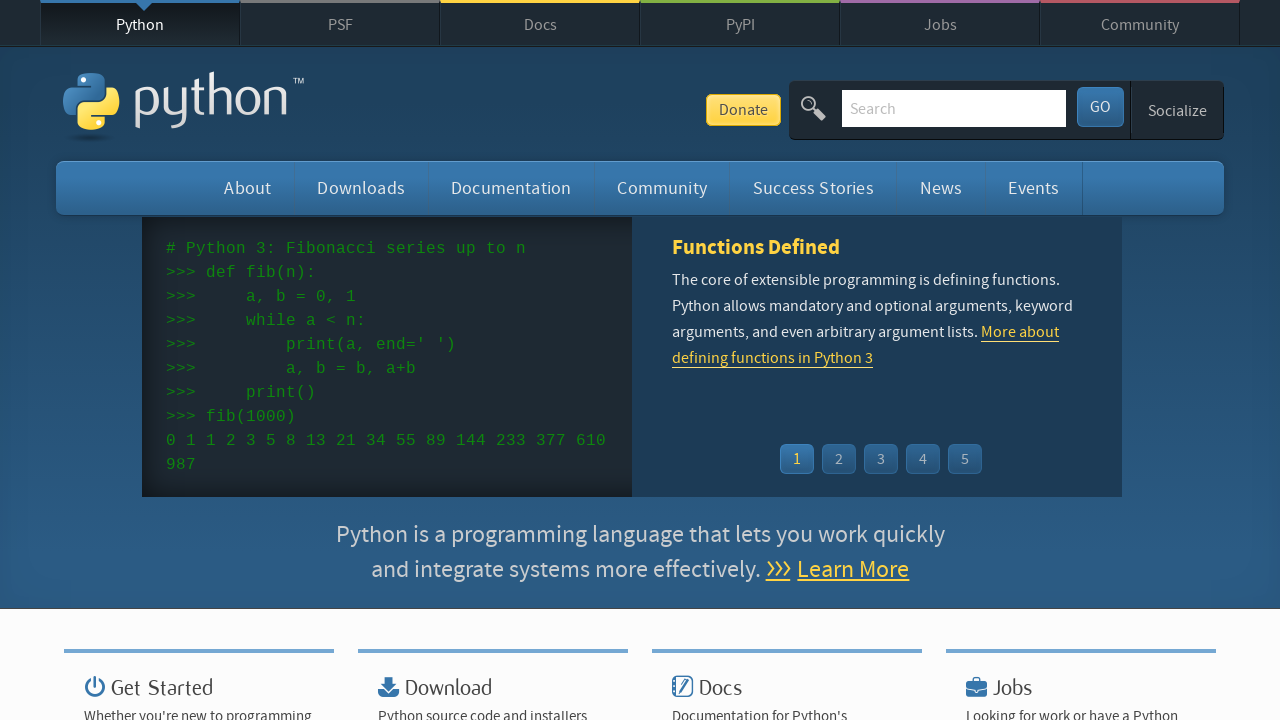

Verified 'Python' is present in page title
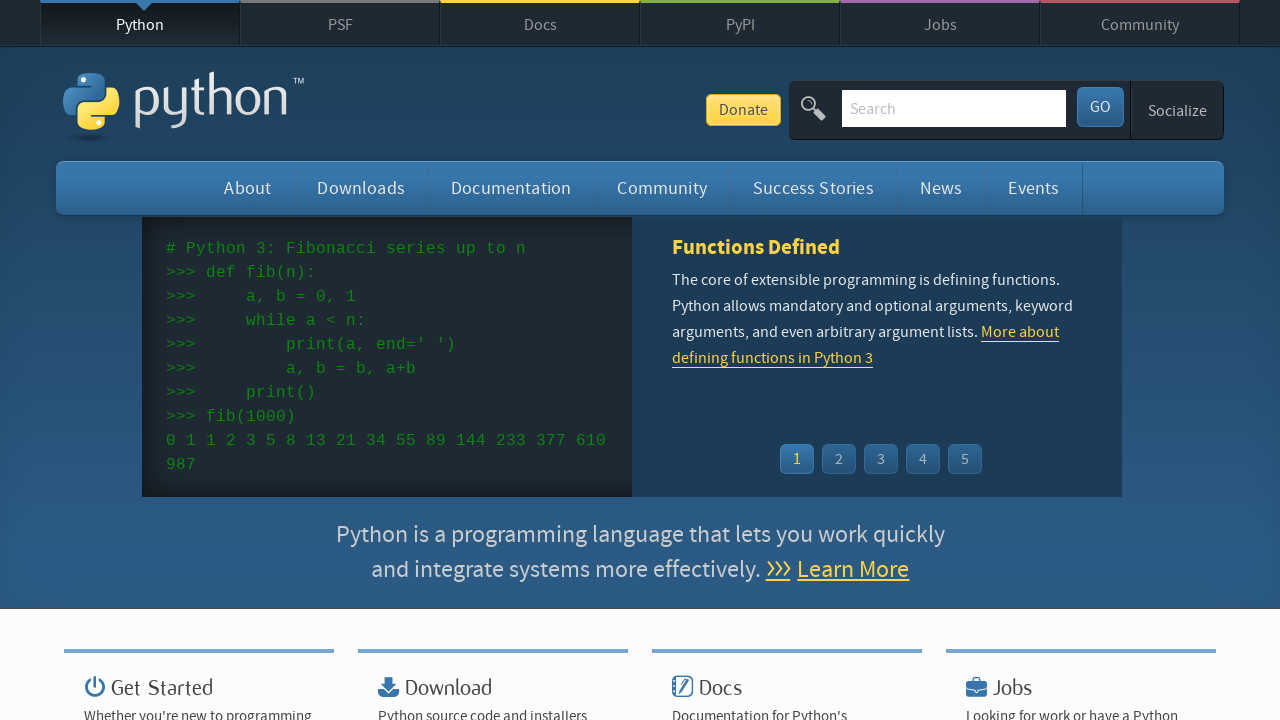

Filled search box with 'pycon' on input[name='q']
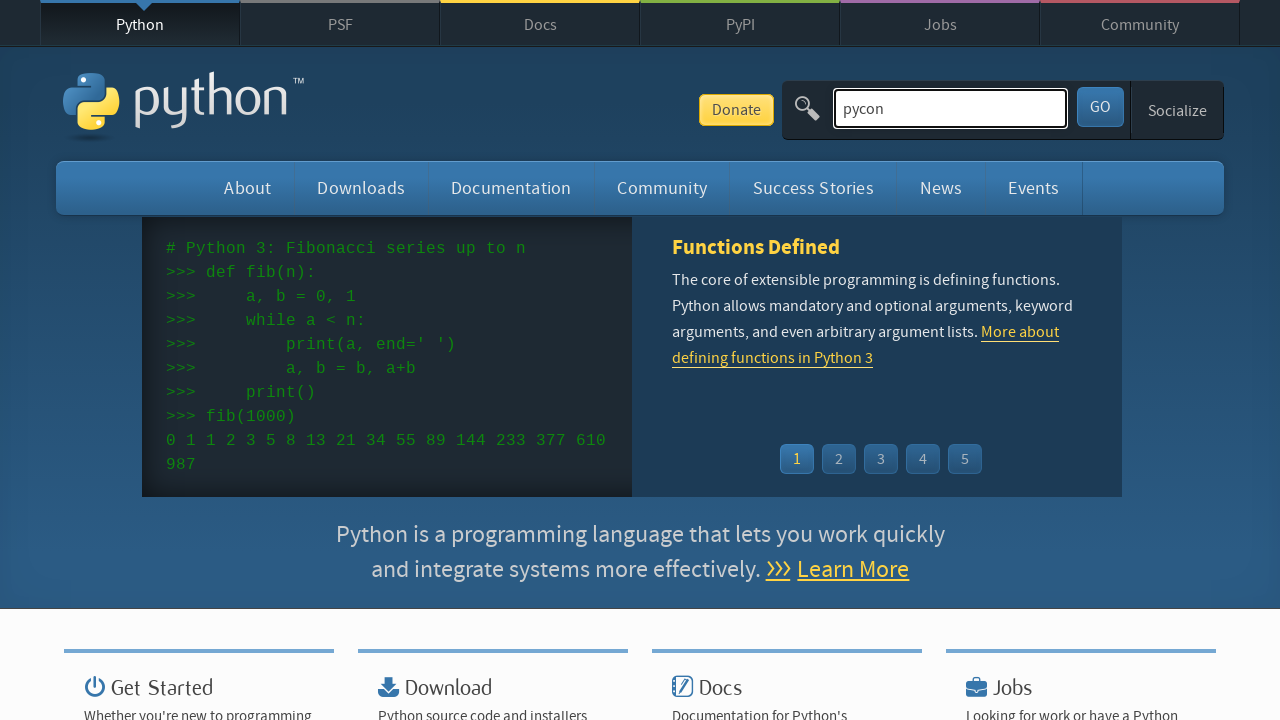

Pressed Enter to submit search on input[name='q']
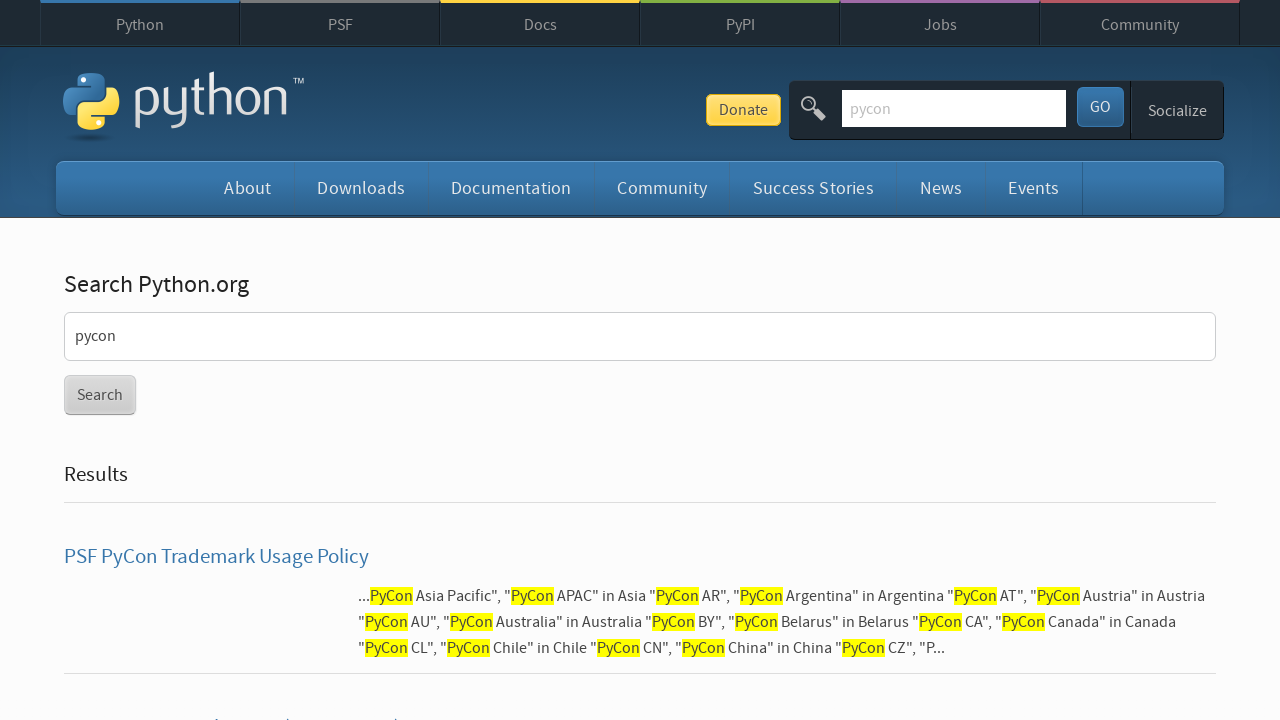

Waited for page to load (networkidle)
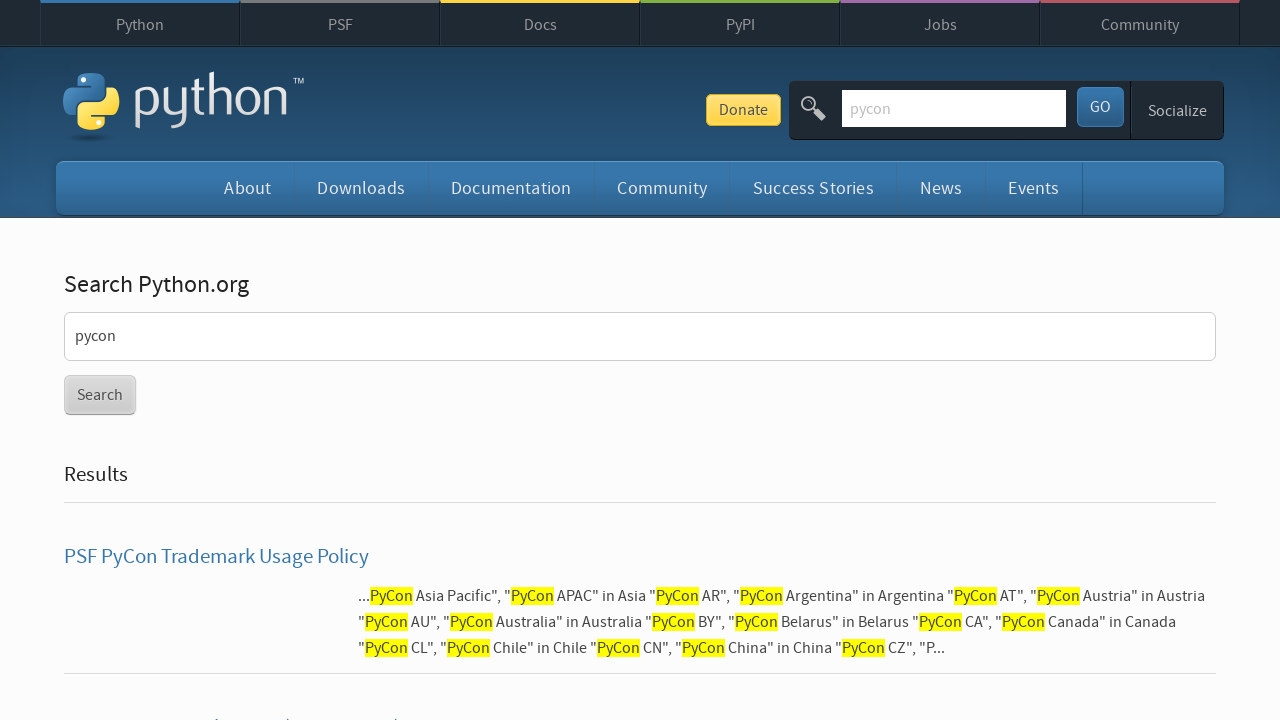

Verified search results are present (no 'No Results found' message)
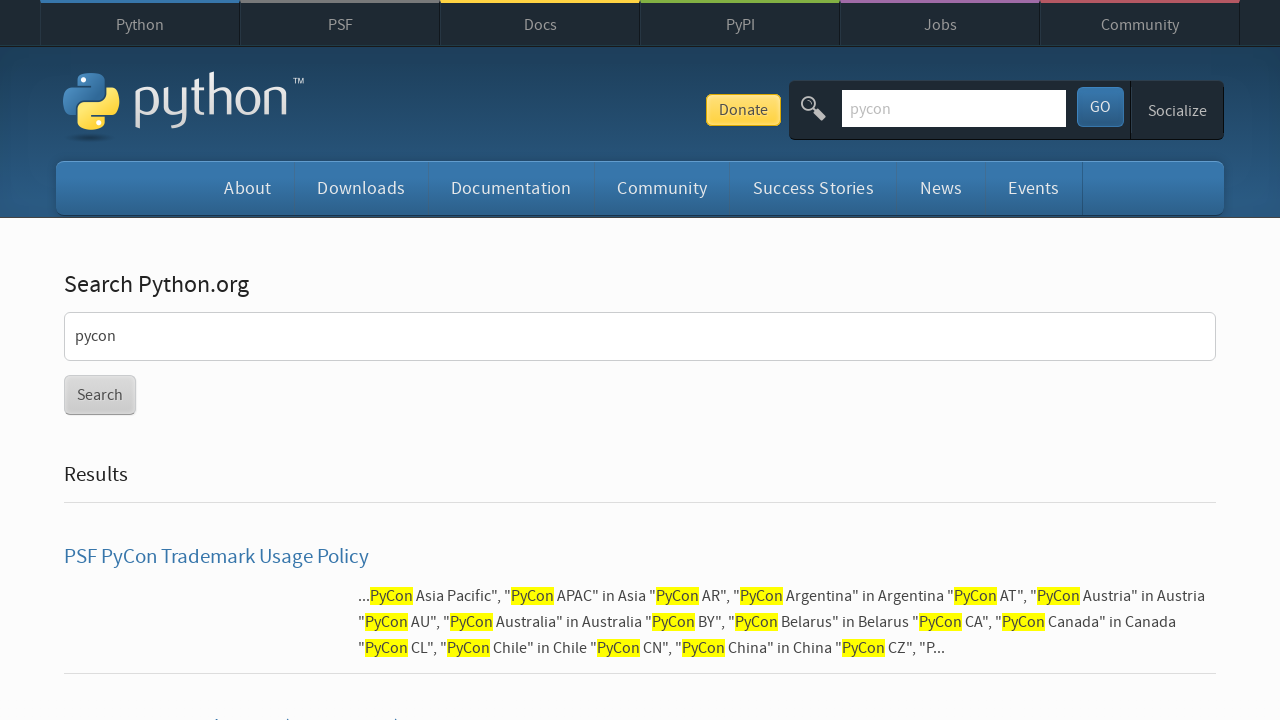

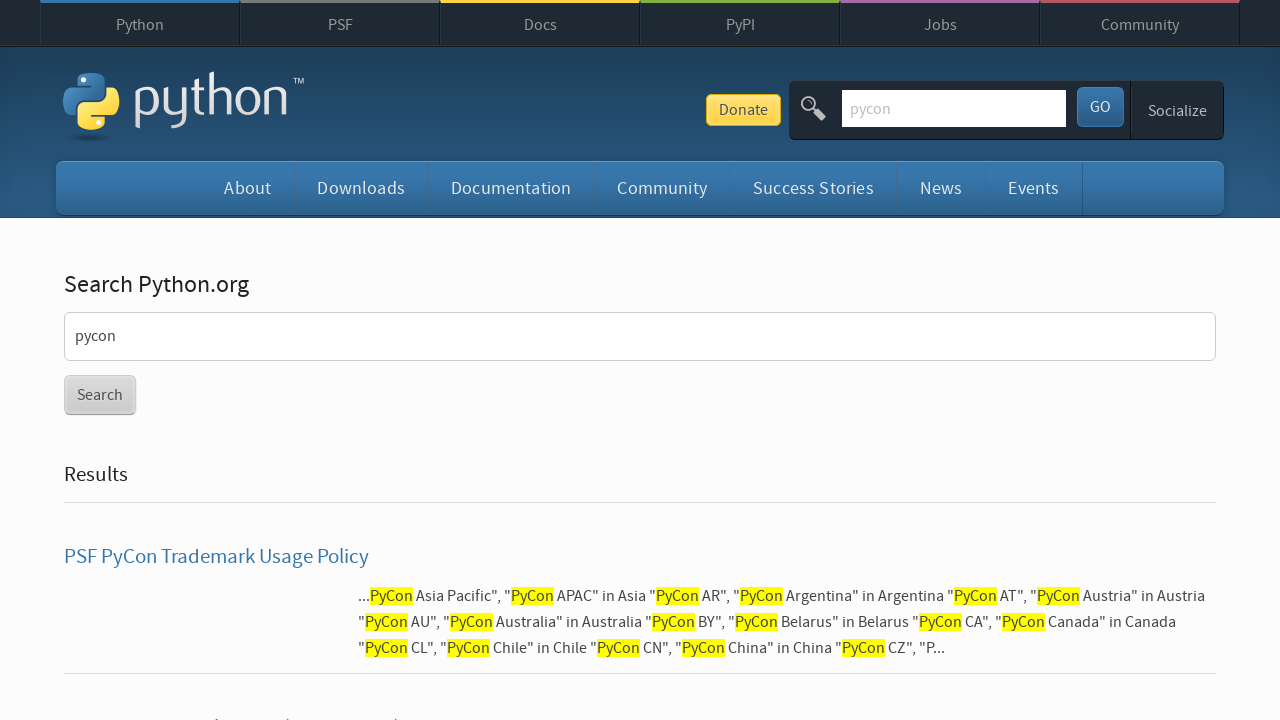